Tests mouse hover functionality by navigating to the Hovers page and hovering over three different user images to reveal hidden information

Starting URL: https://the-internet.herokuapp.com

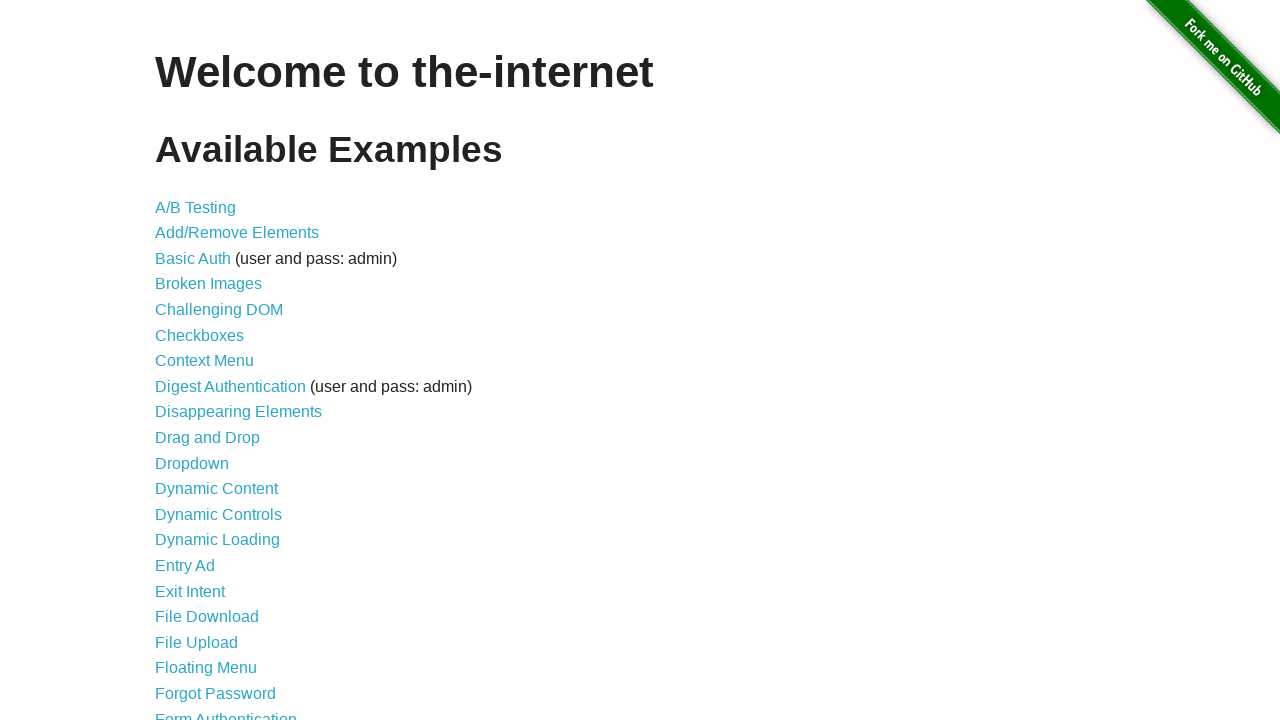

Clicked on Hovers link from landing page at (180, 360) on a[href='/hovers']
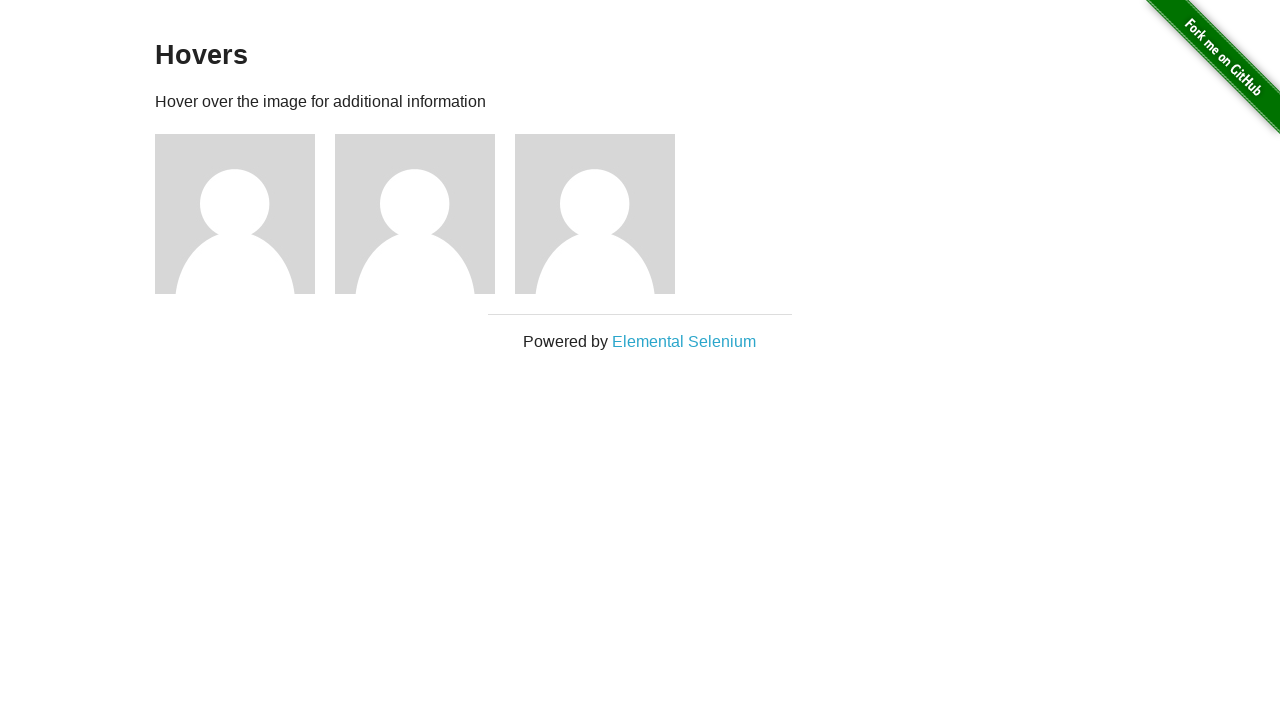

Hovers page loaded with figure elements visible
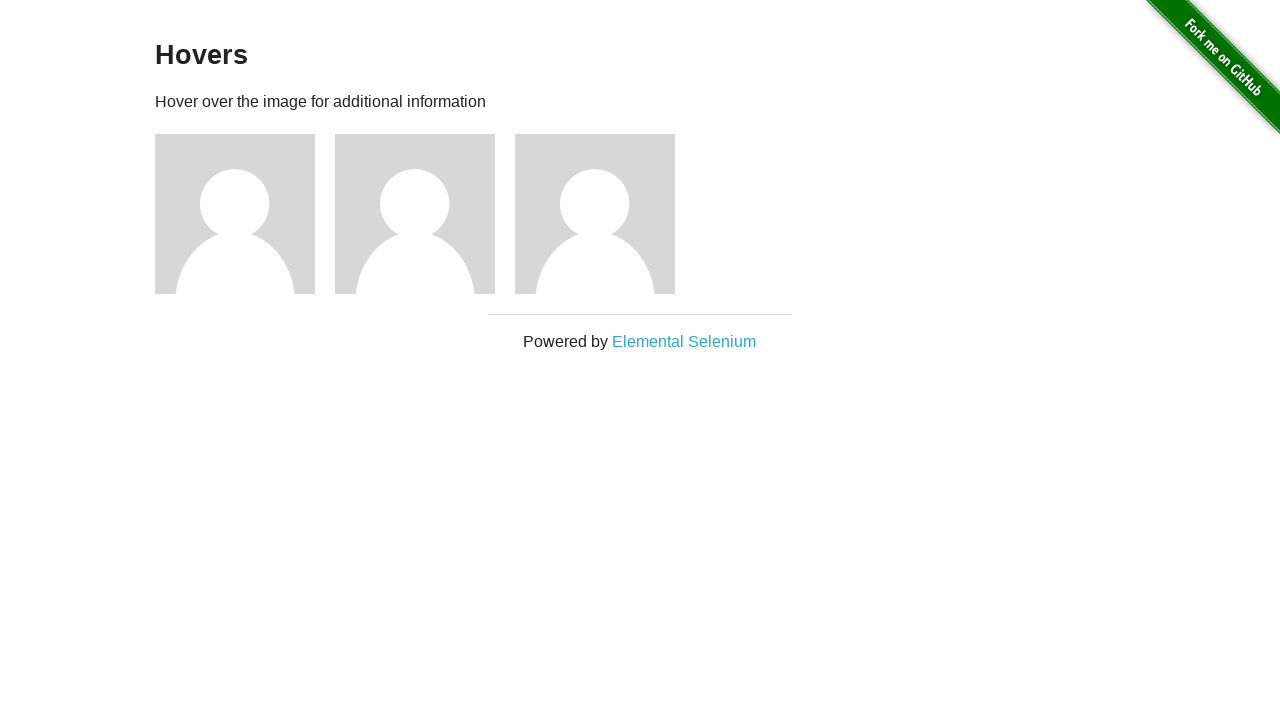

Hovered over first user image to reveal hidden information at (245, 214) on .figure:nth-child(3)
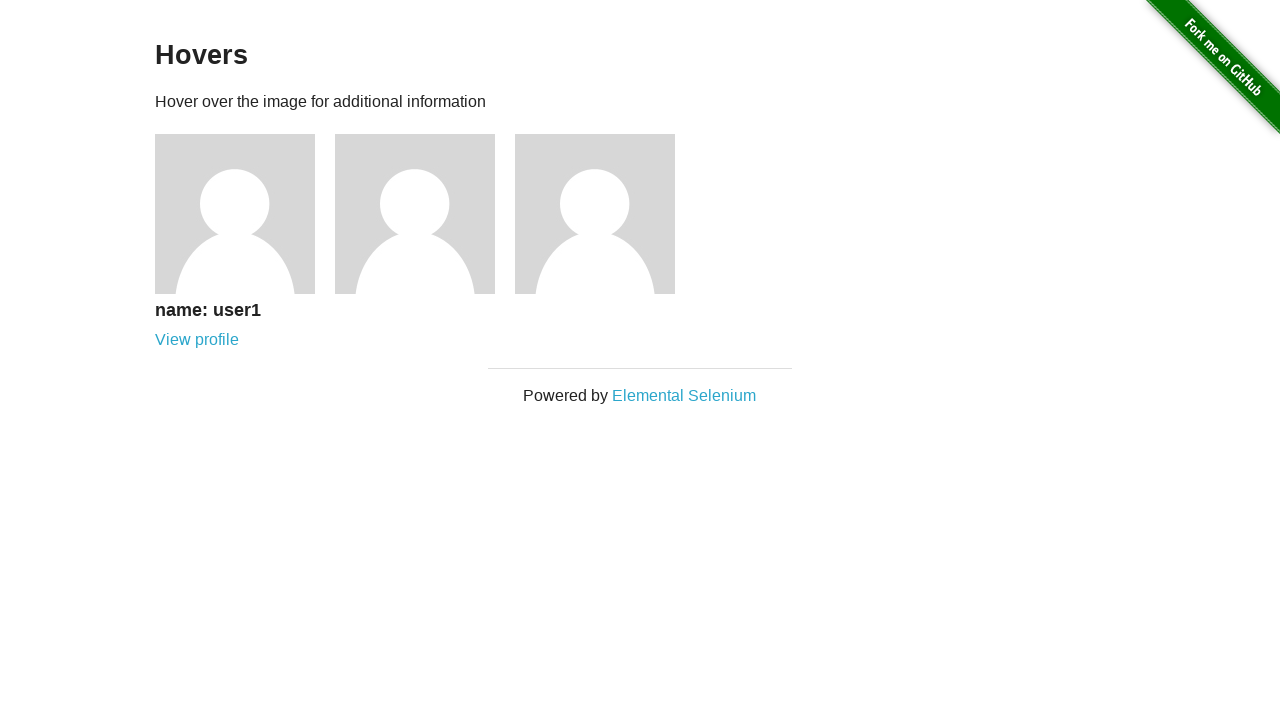

Hovered over second user image to reveal hidden information at (425, 214) on .figure:nth-child(4)
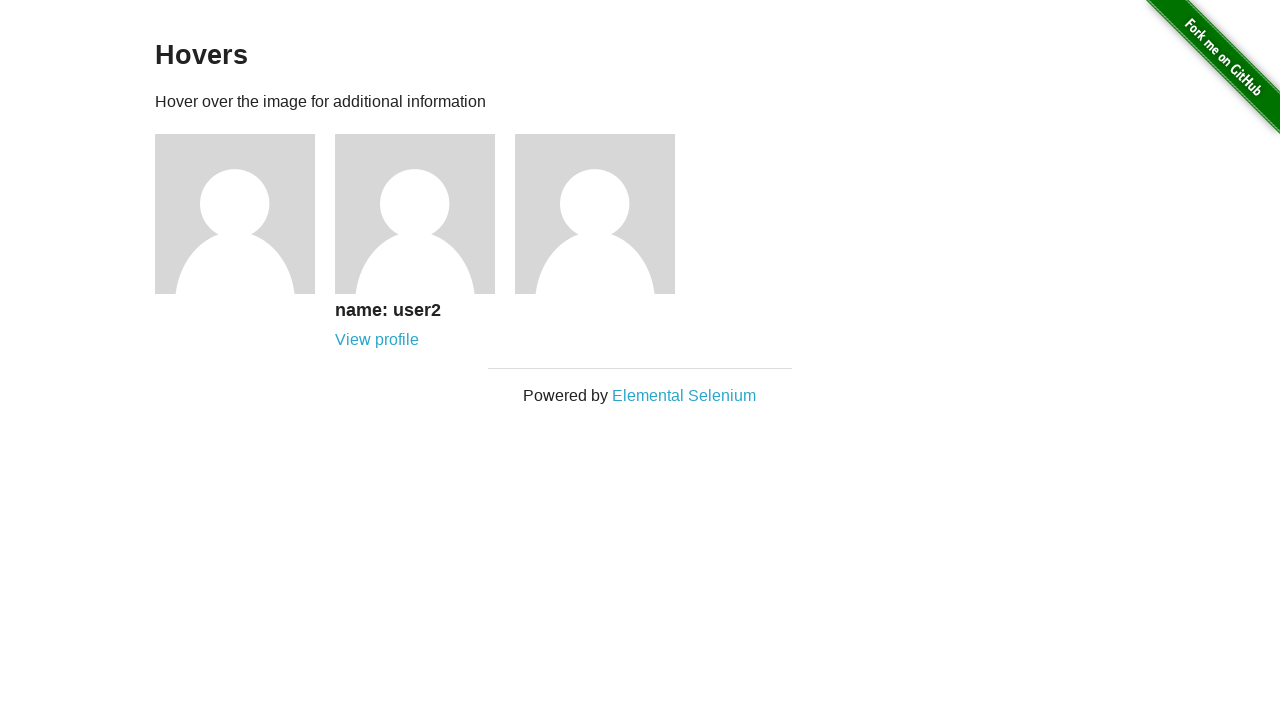

Hovered over third user image to reveal hidden information at (605, 214) on .figure:nth-child(5)
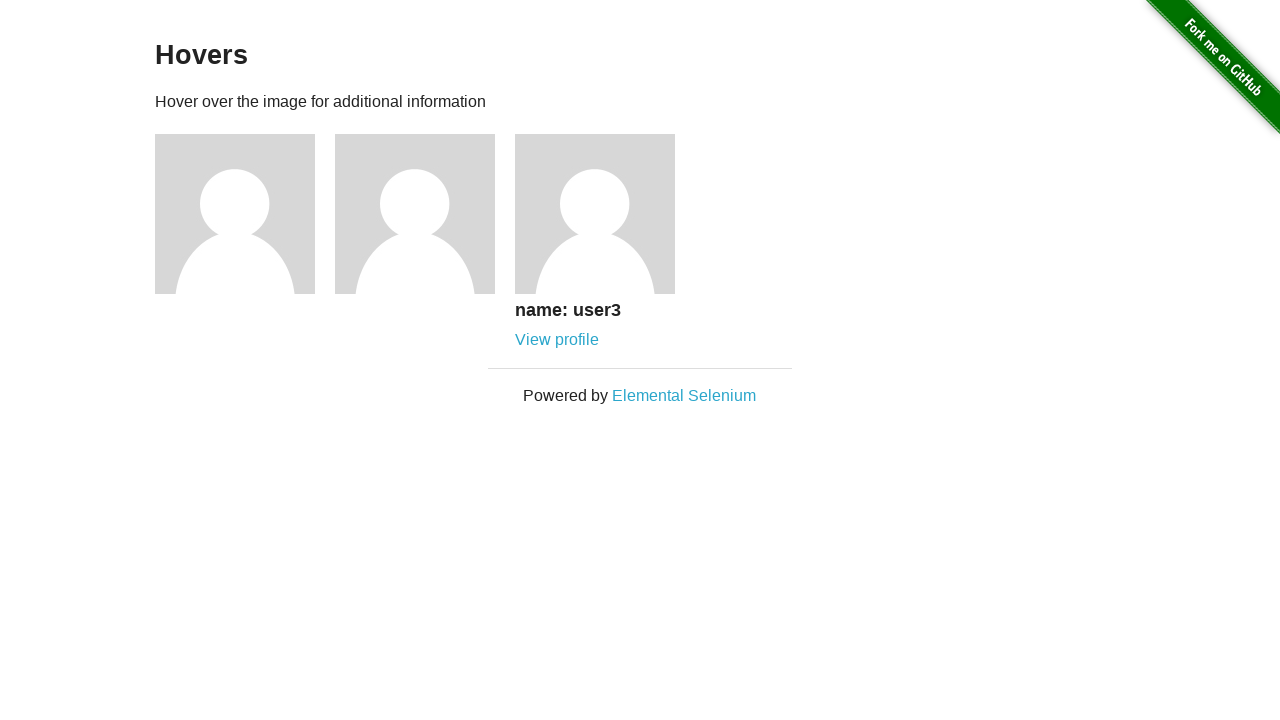

Navigated back to landing page
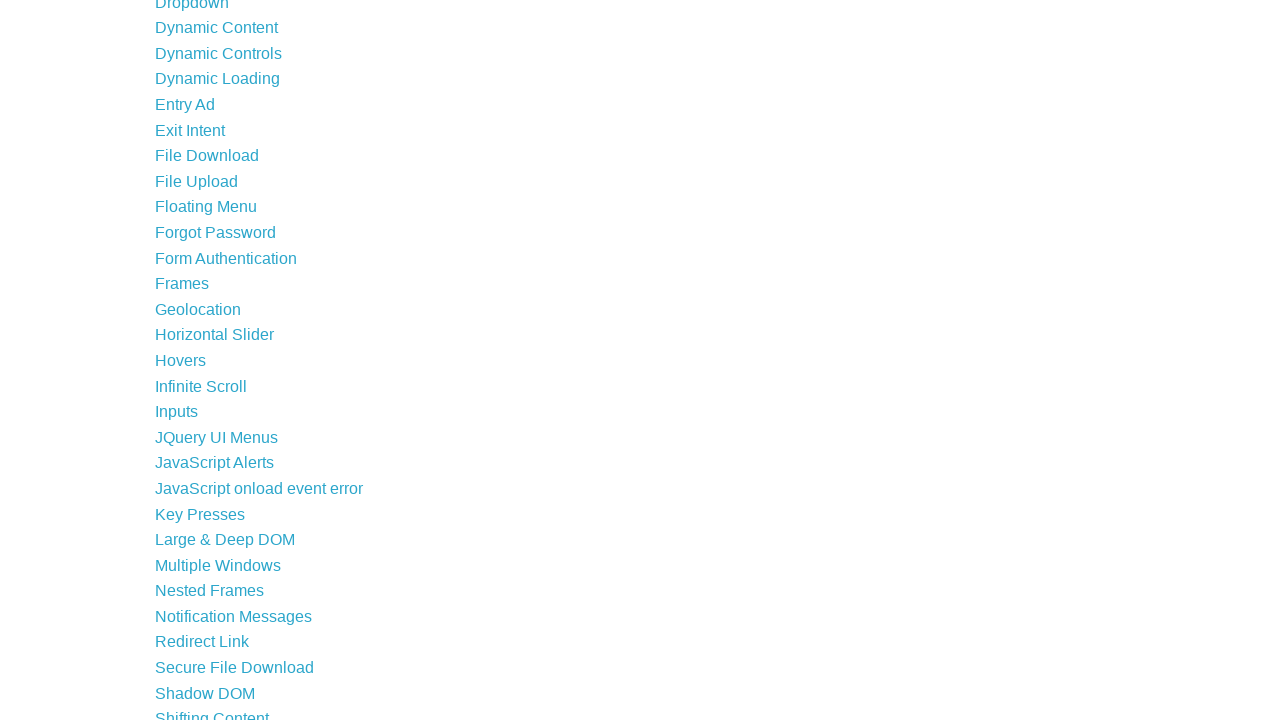

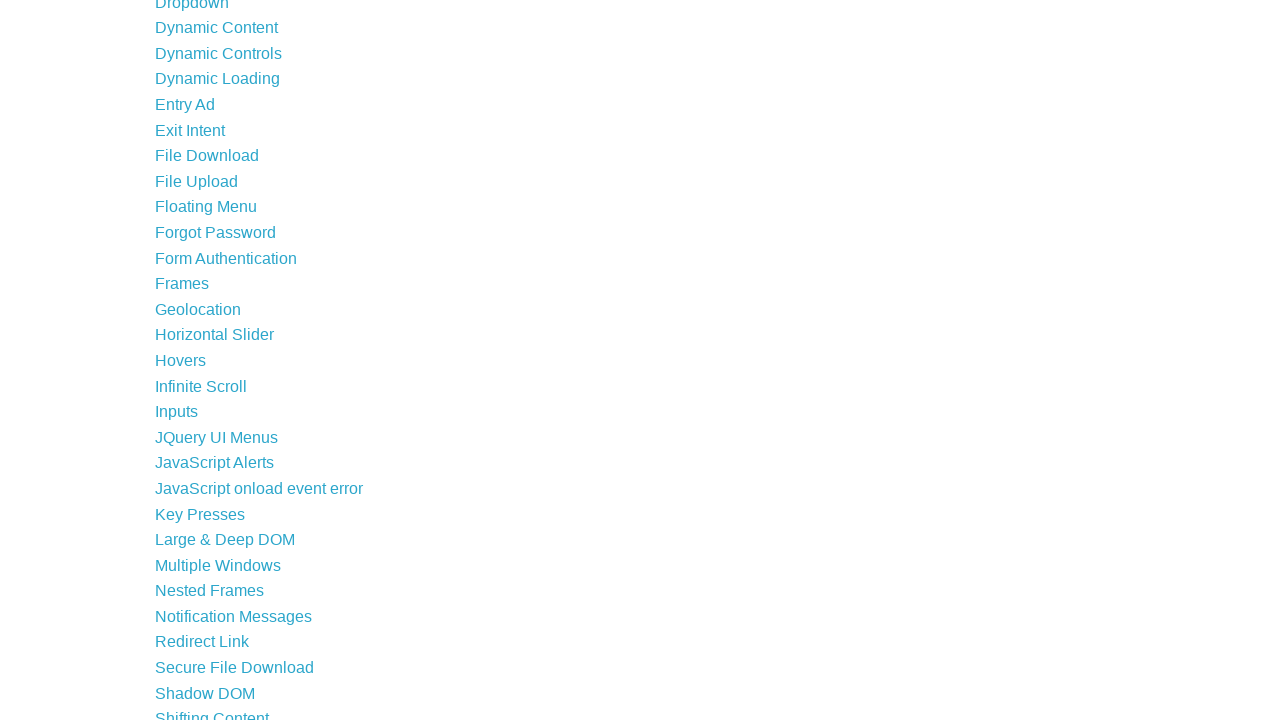